Tests that clearing both username and password fields and clicking login displays an error message about username being required

Starting URL: https://www.saucedemo.com/

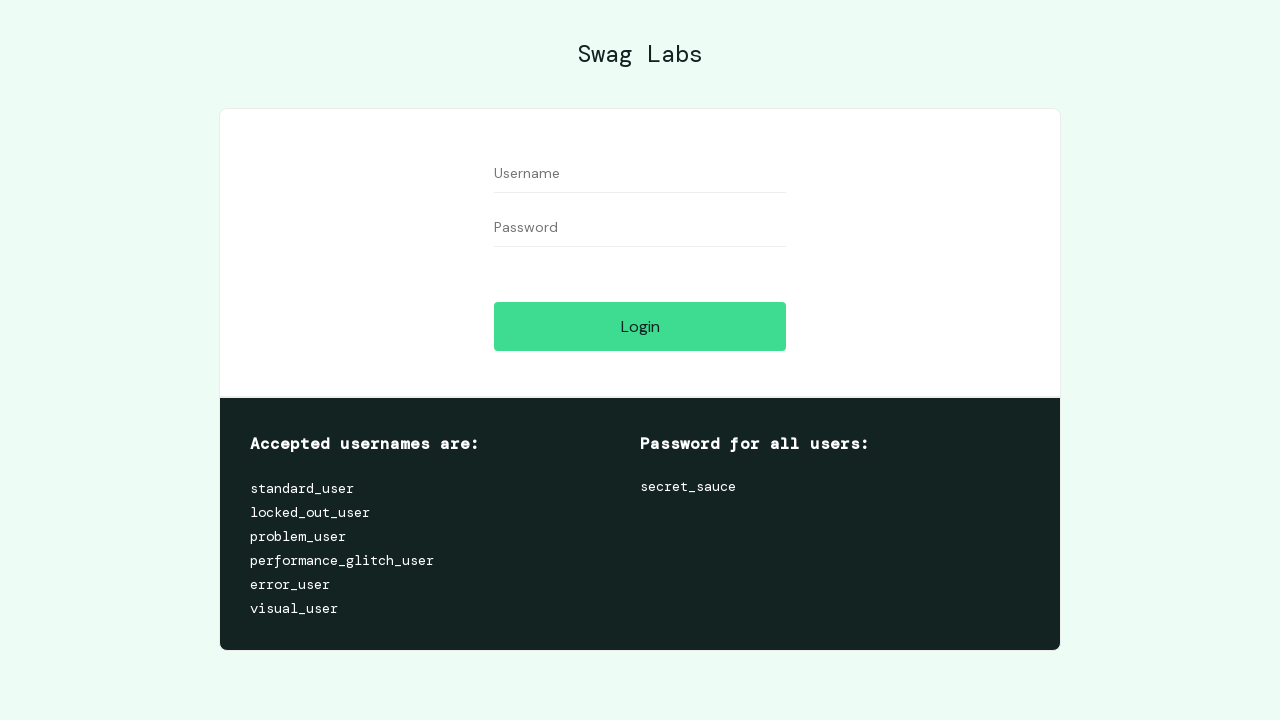

Filled username field with temporary value on #user-name
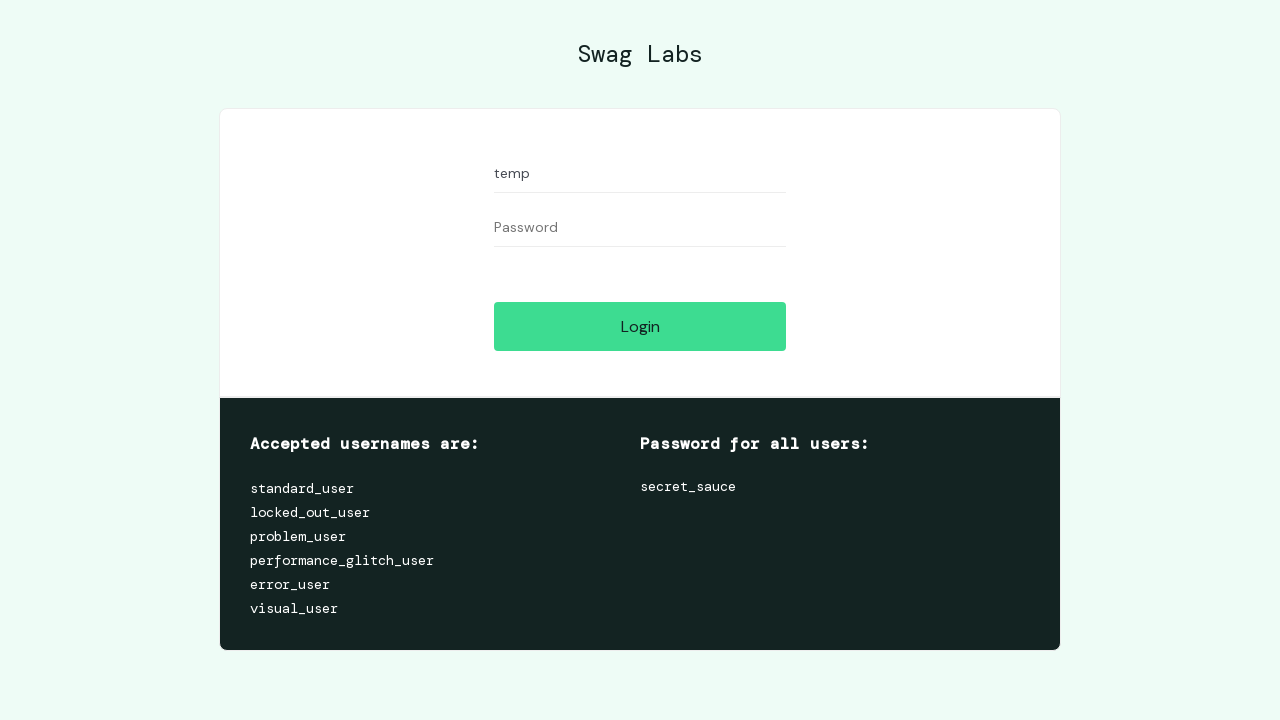

Filled password field with temporary value on #password
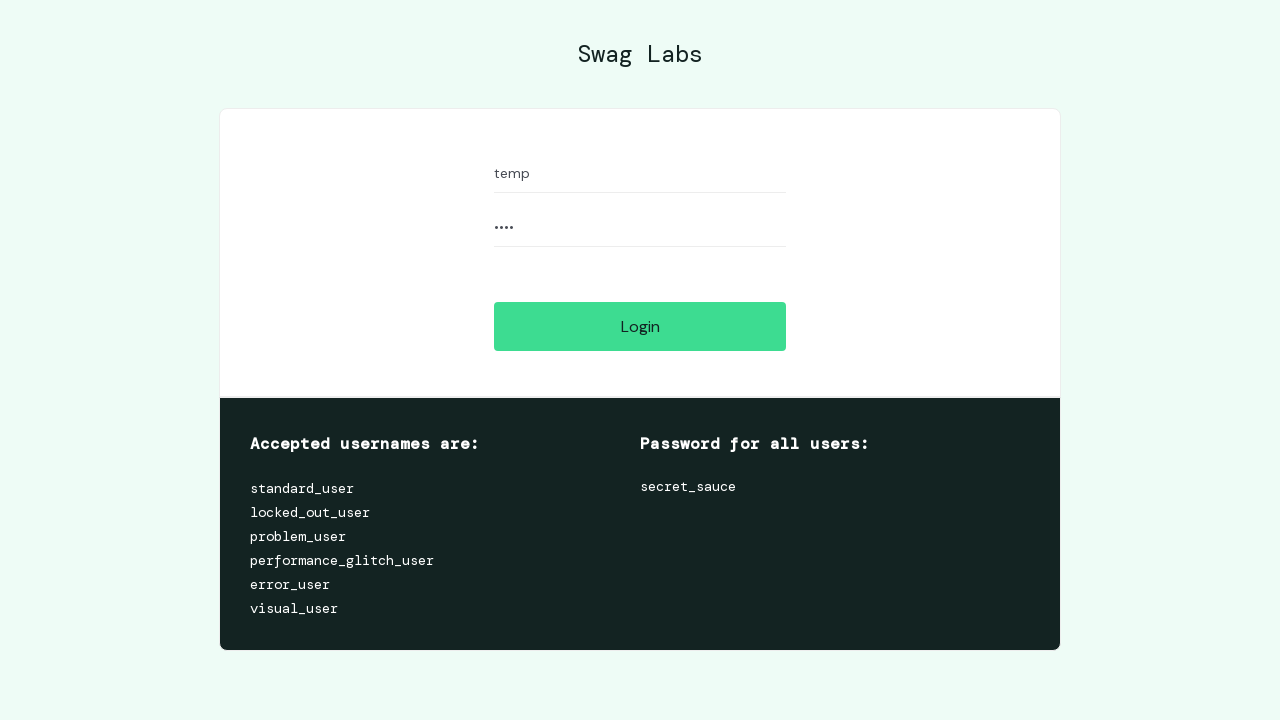

Cleared username field on #user-name
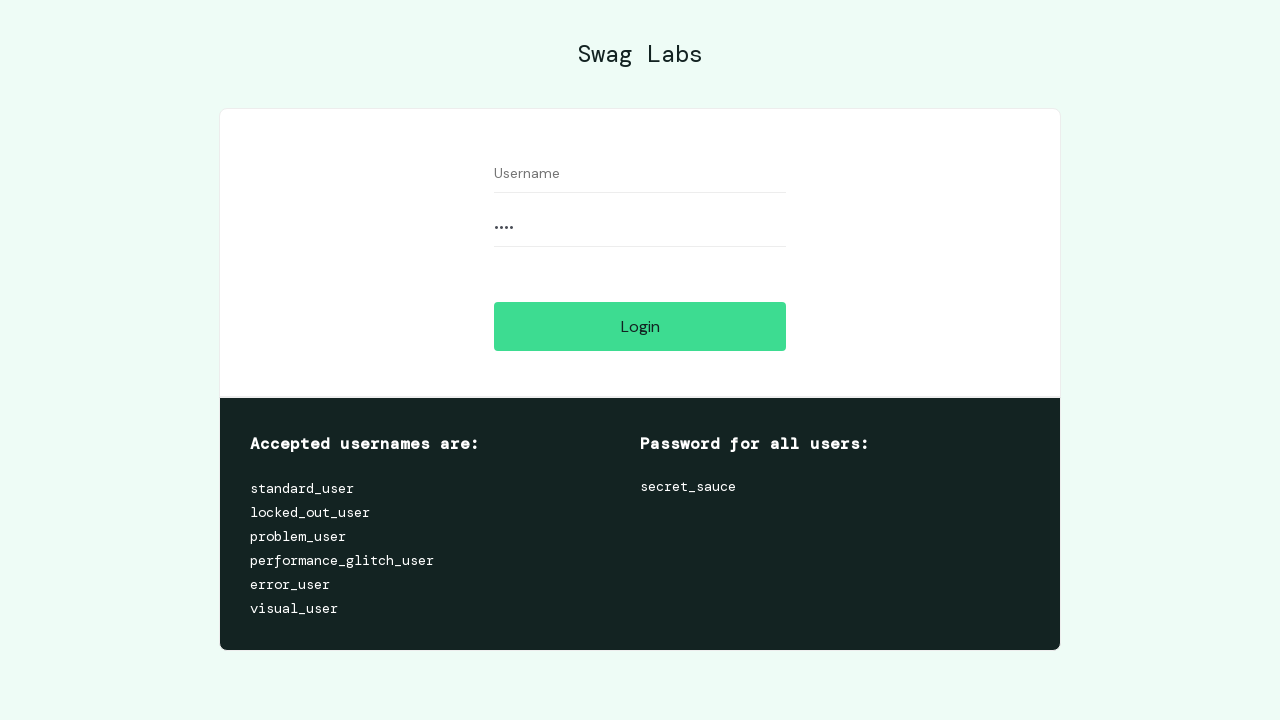

Cleared password field on #password
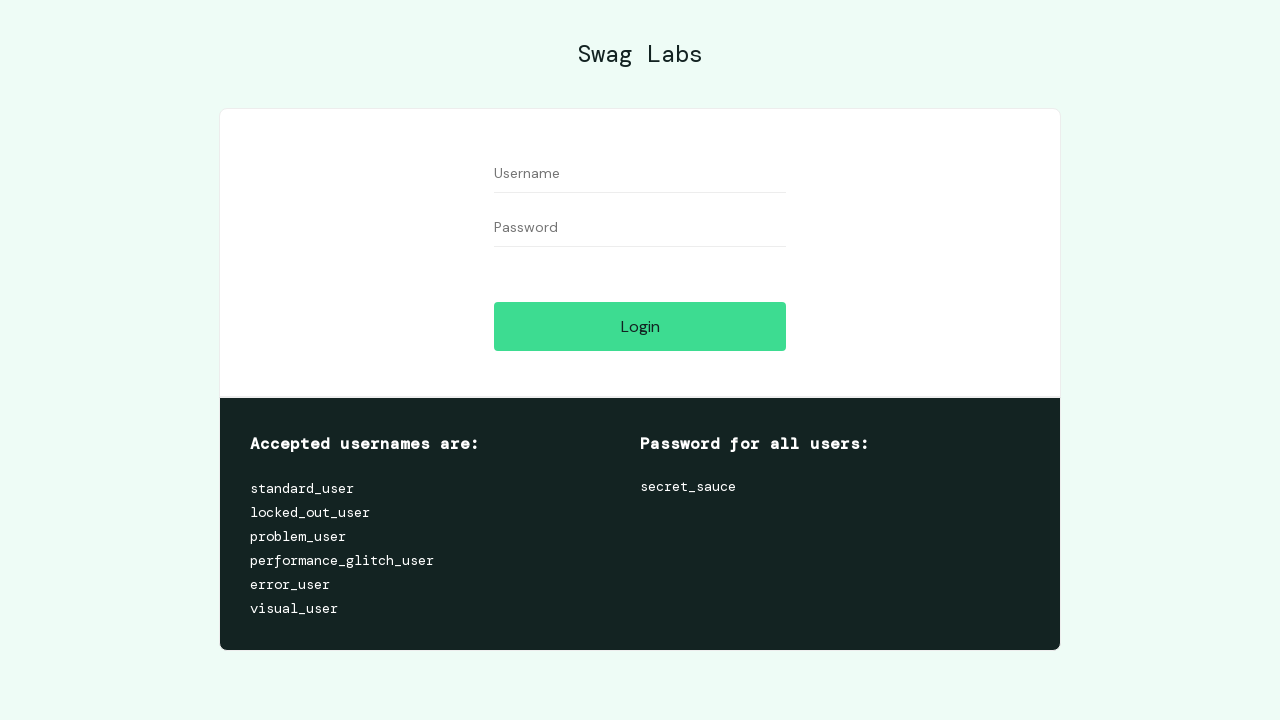

Reloaded the page
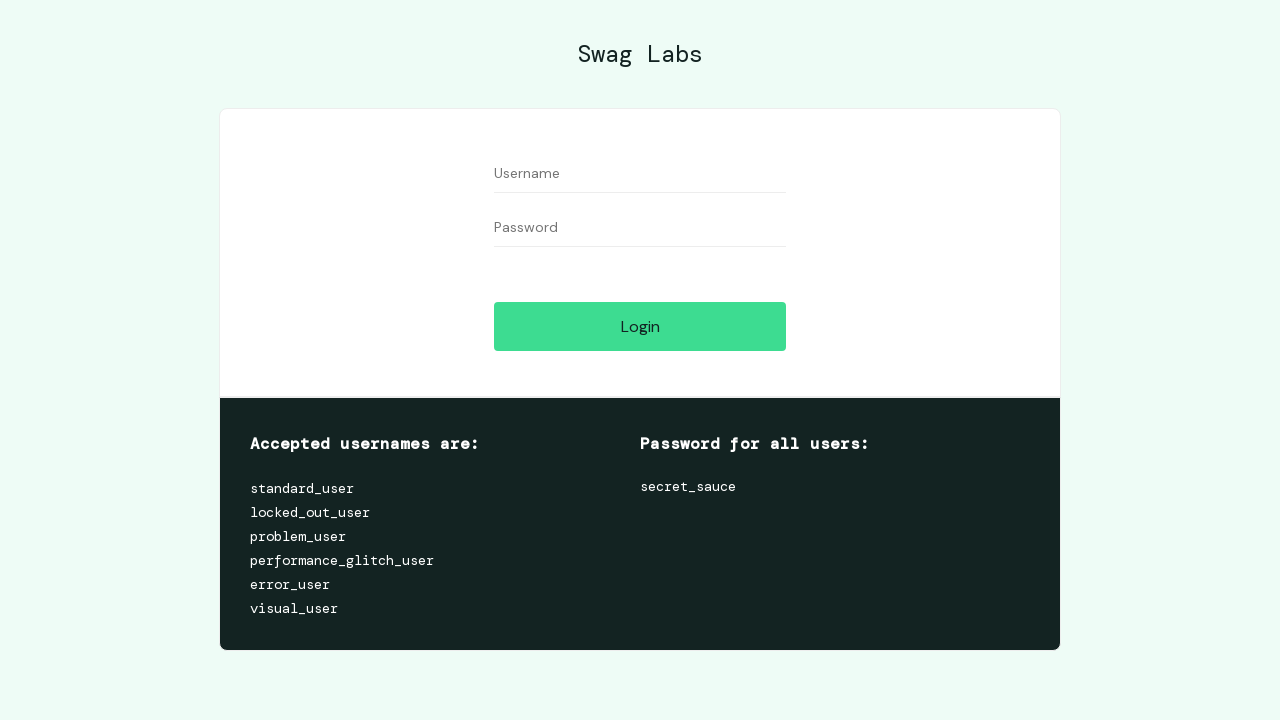

Clicked login button with empty credentials at (640, 326) on #login-button
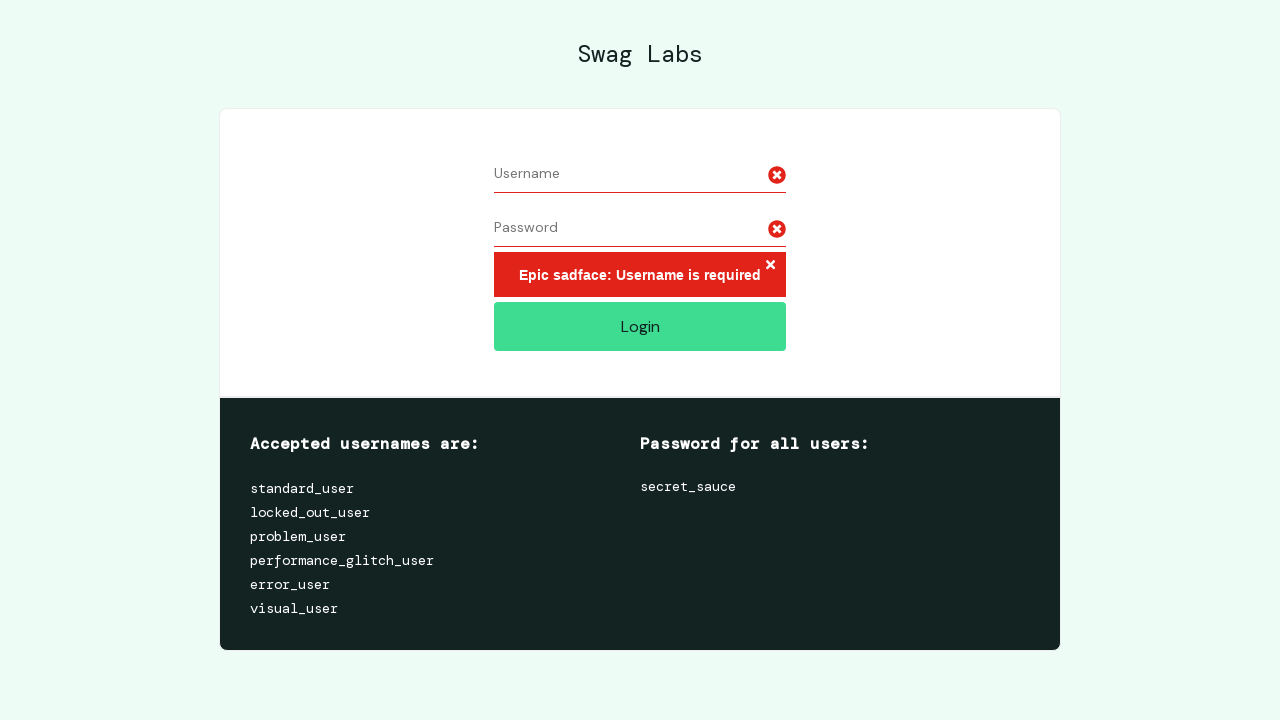

Error message appeared indicating username is required
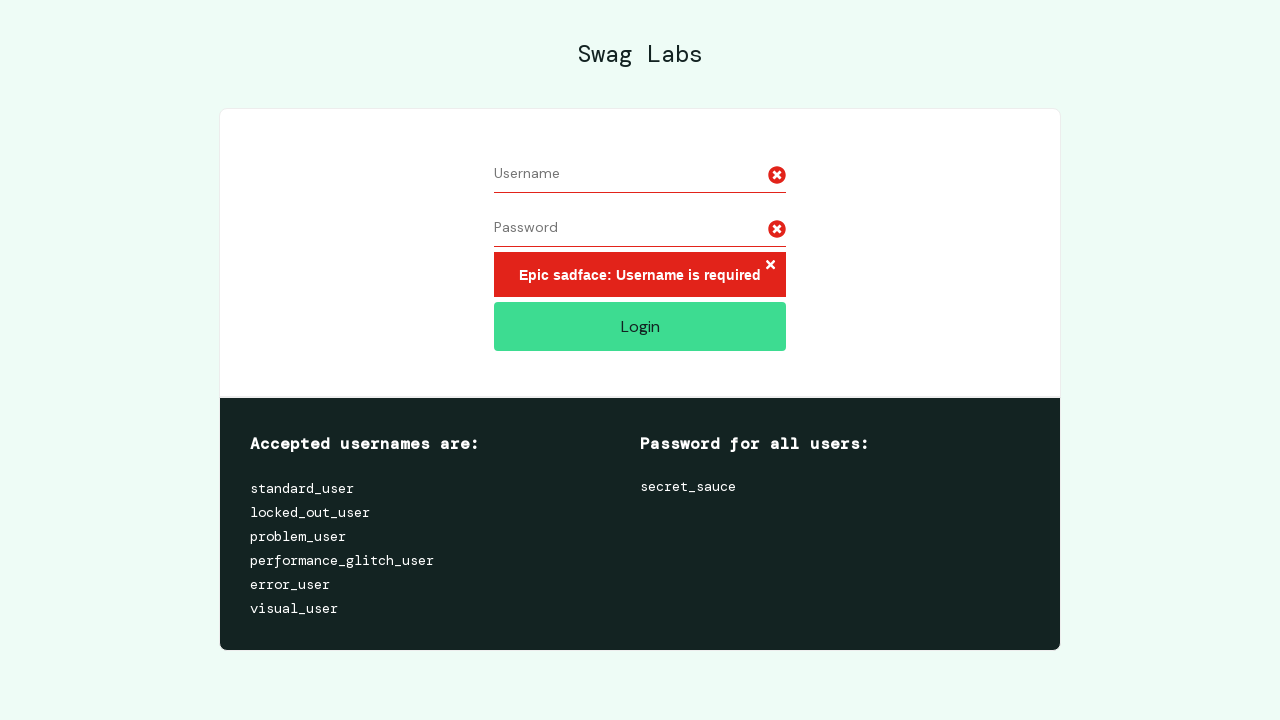

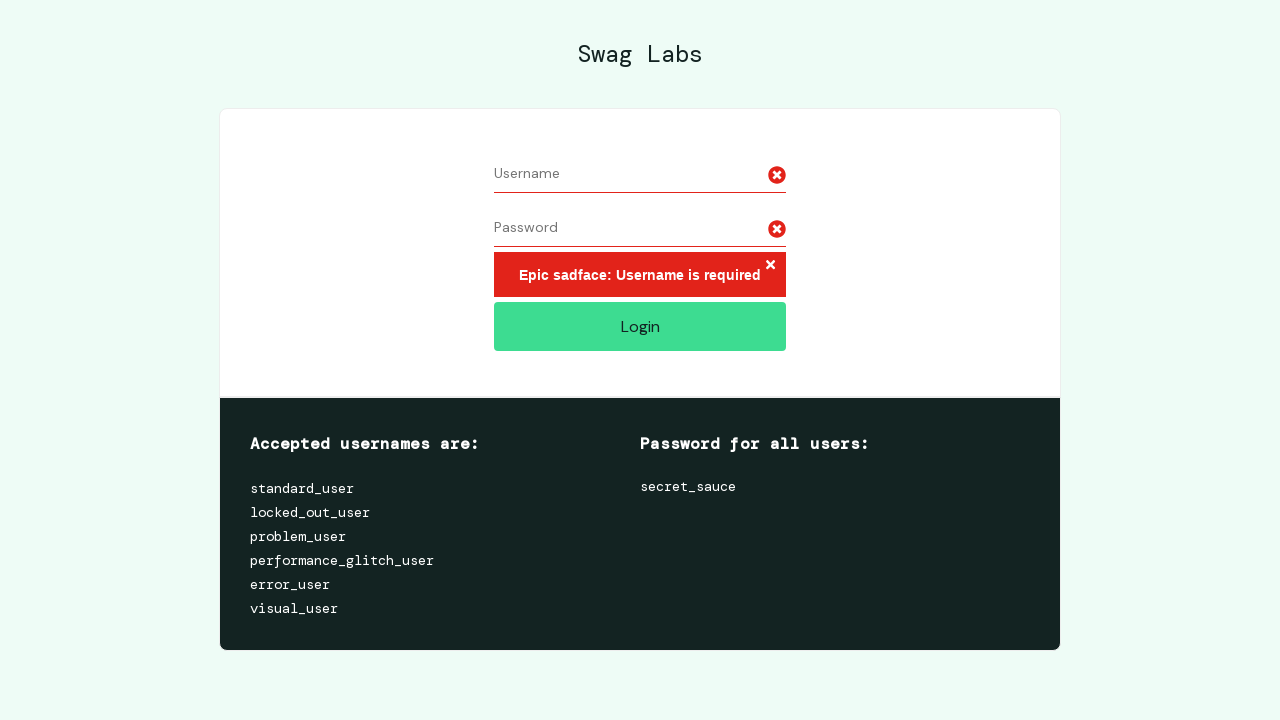